Tests dropdown selection by choosing "Teacher" option, clicking a radio button for user type, and dismissing a confirmation dialog

Starting URL: https://rahulshettyacademy.com/loginpagePractise/

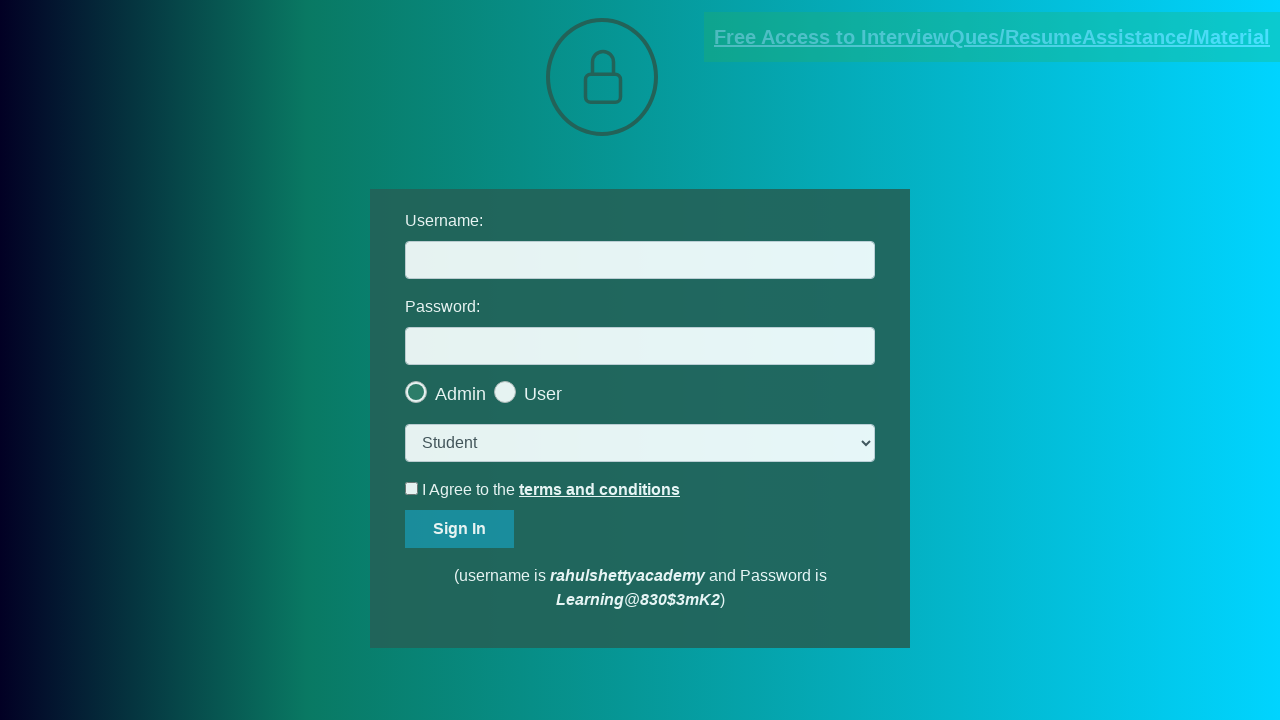

Selected 'Teacher' option from dropdown on select.form-control
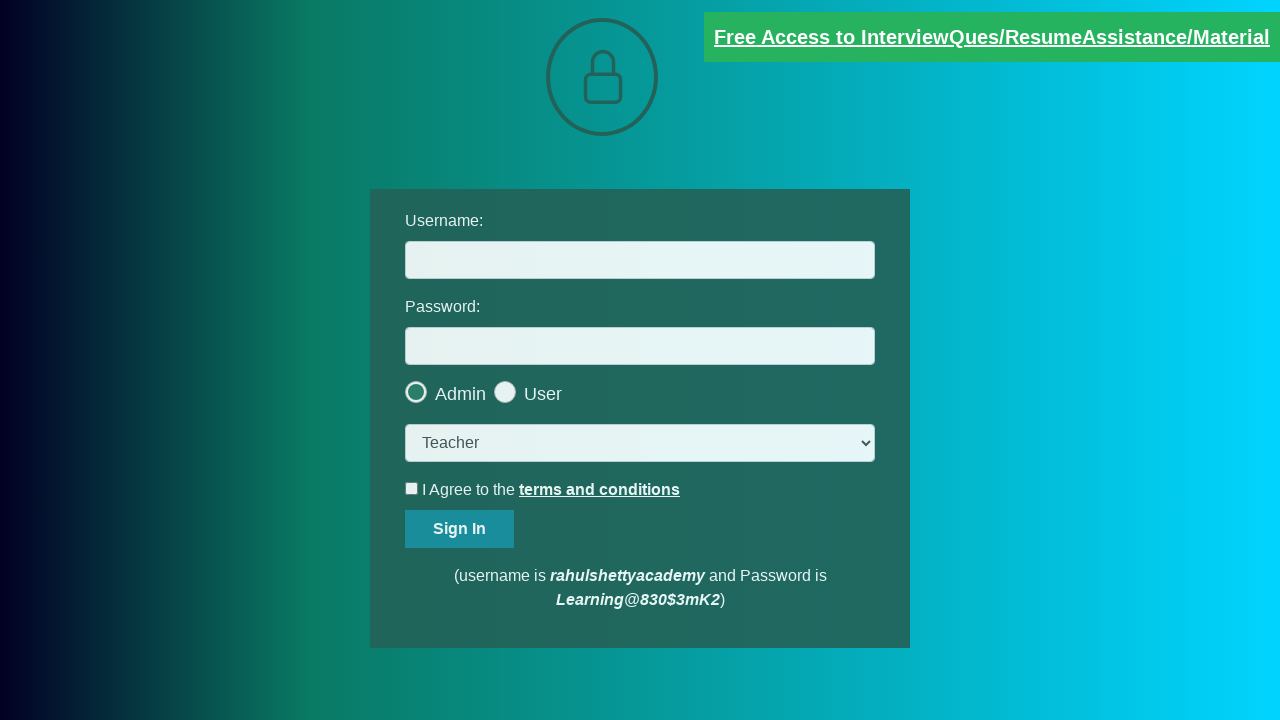

Clicked radio button for 'user' type at (568, 387) on input[value='user']
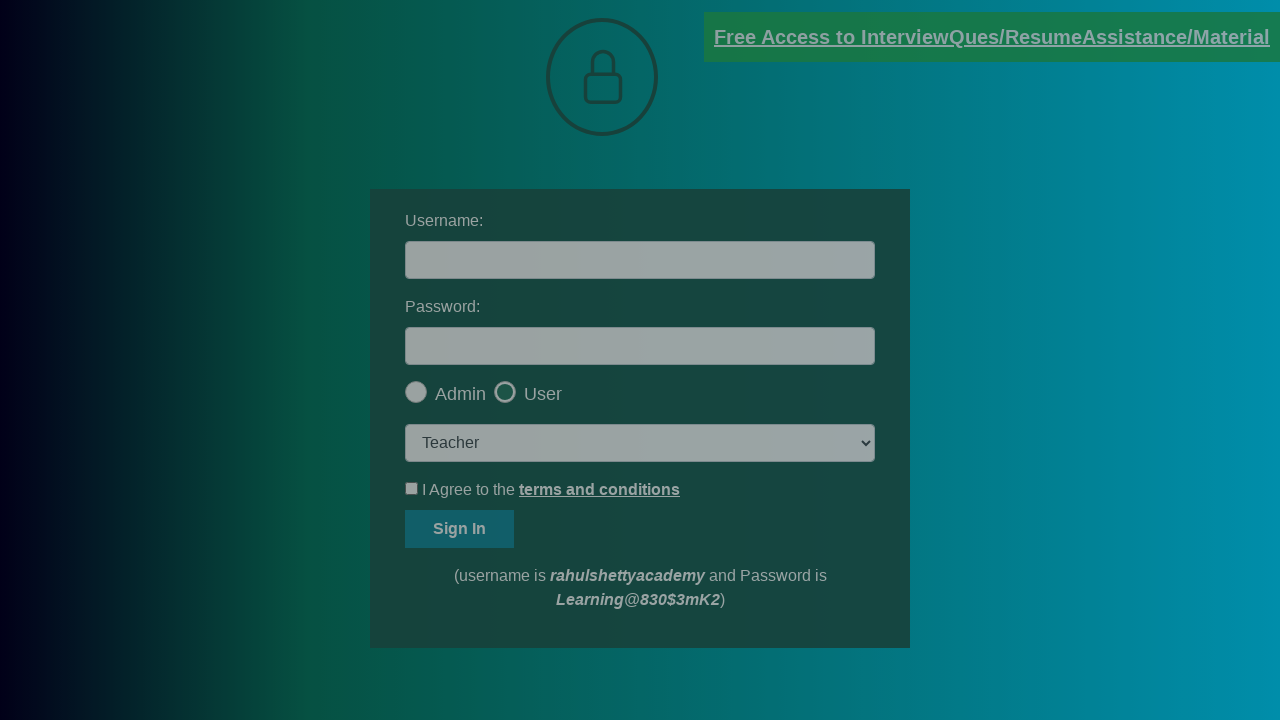

Clicked OK button to dismiss confirmation dialog at (698, 144) on #okayBtn
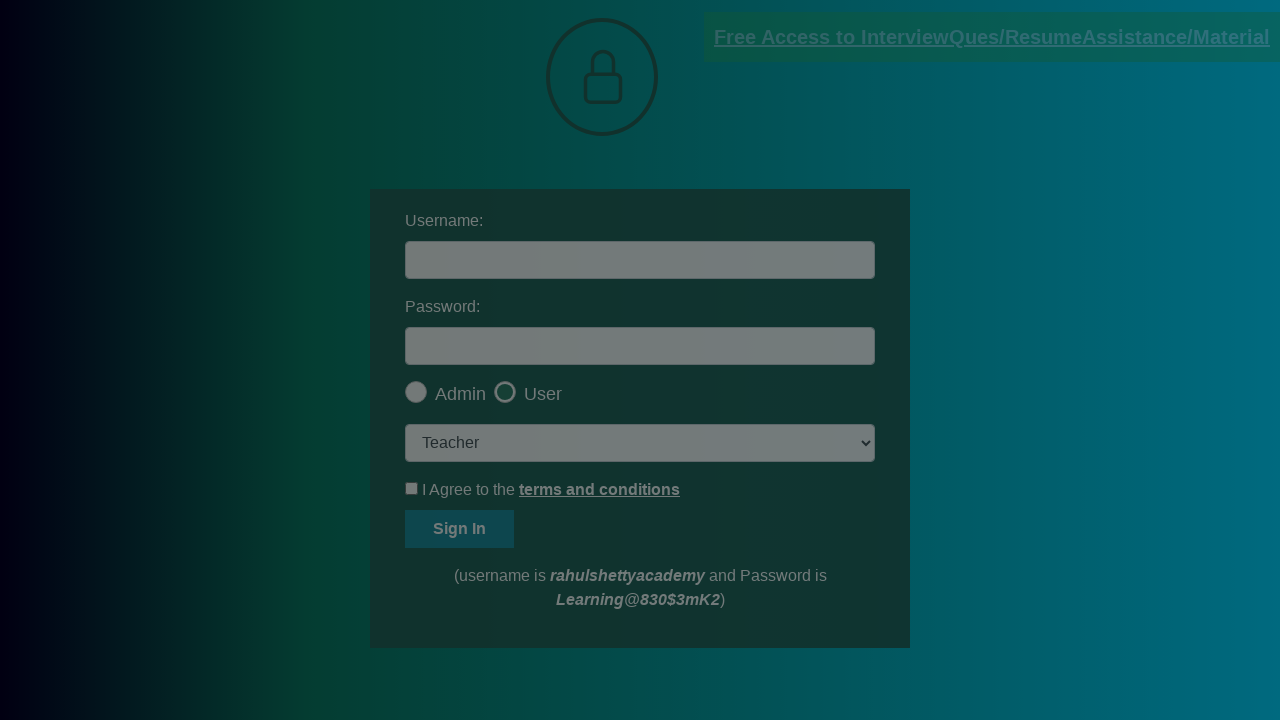

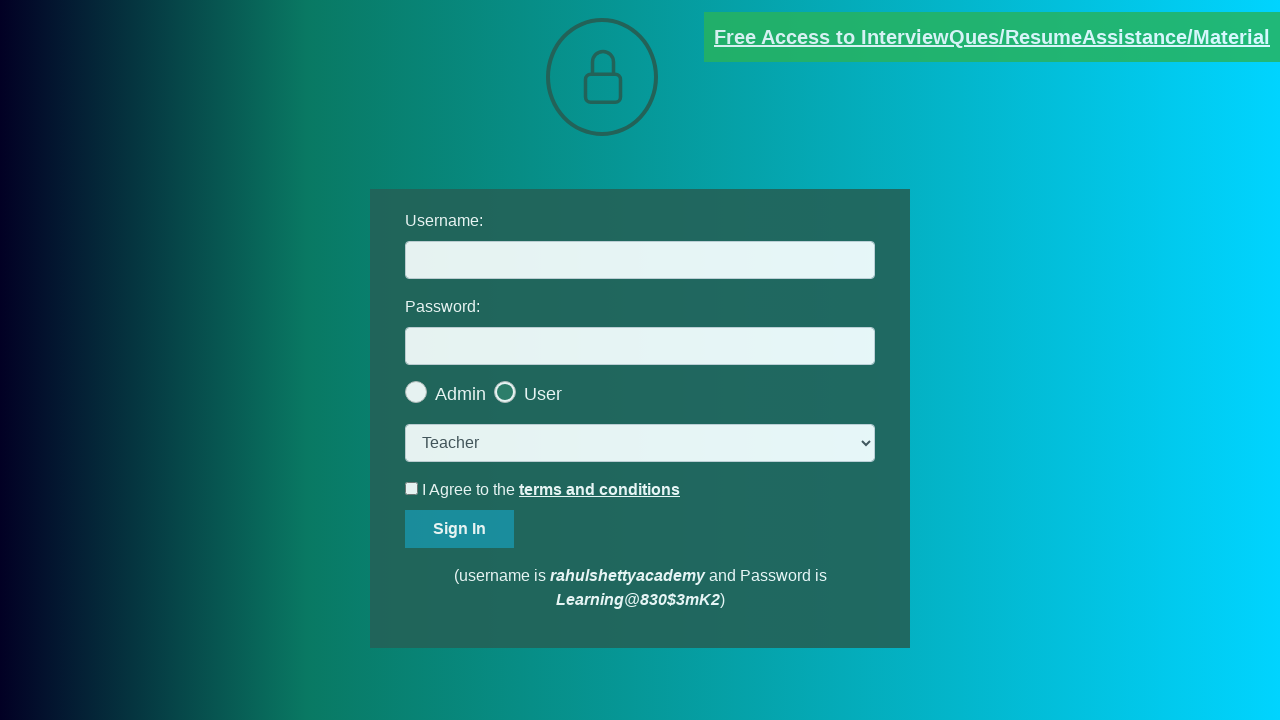